Tests the e-commerce flow by searching for broccoli, adding it to cart, and completing the checkout process including country selection and agreement confirmation

Starting URL: https://rahulshettyacademy.com/seleniumPractise/#/

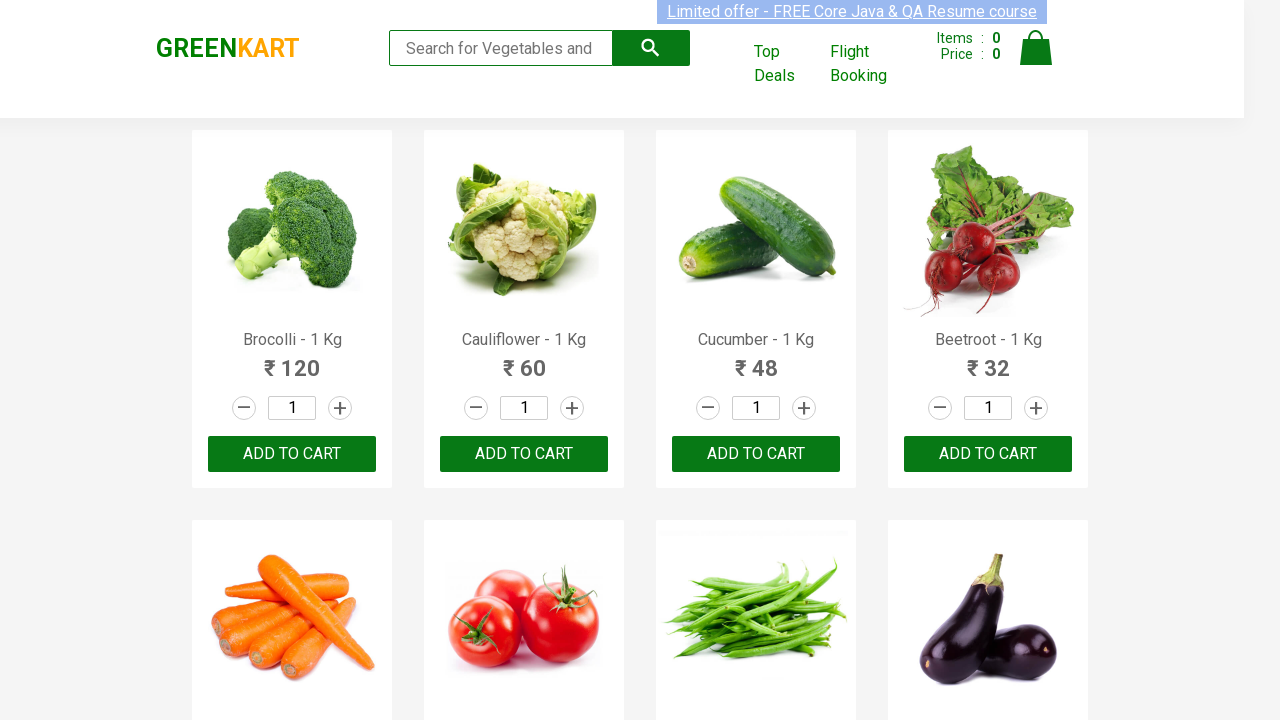

Filled search field with 'b' to find broccoli on input.search-keyword
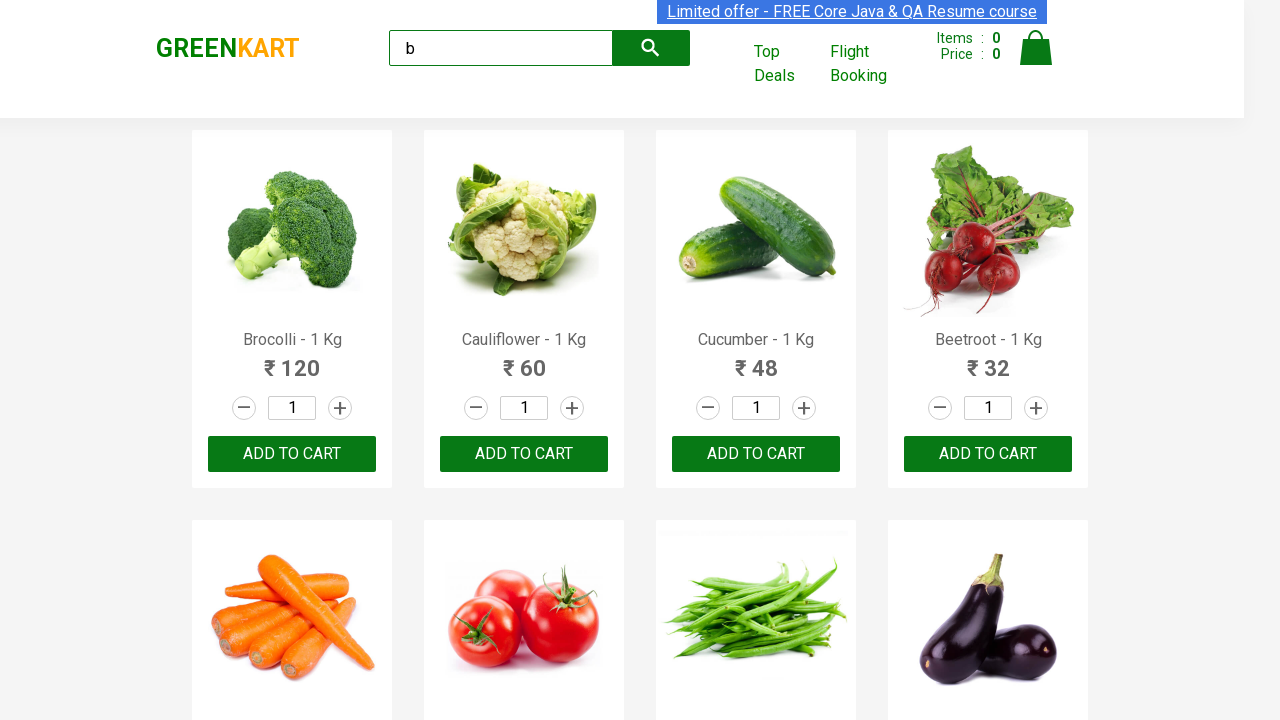

Waited for search results to load
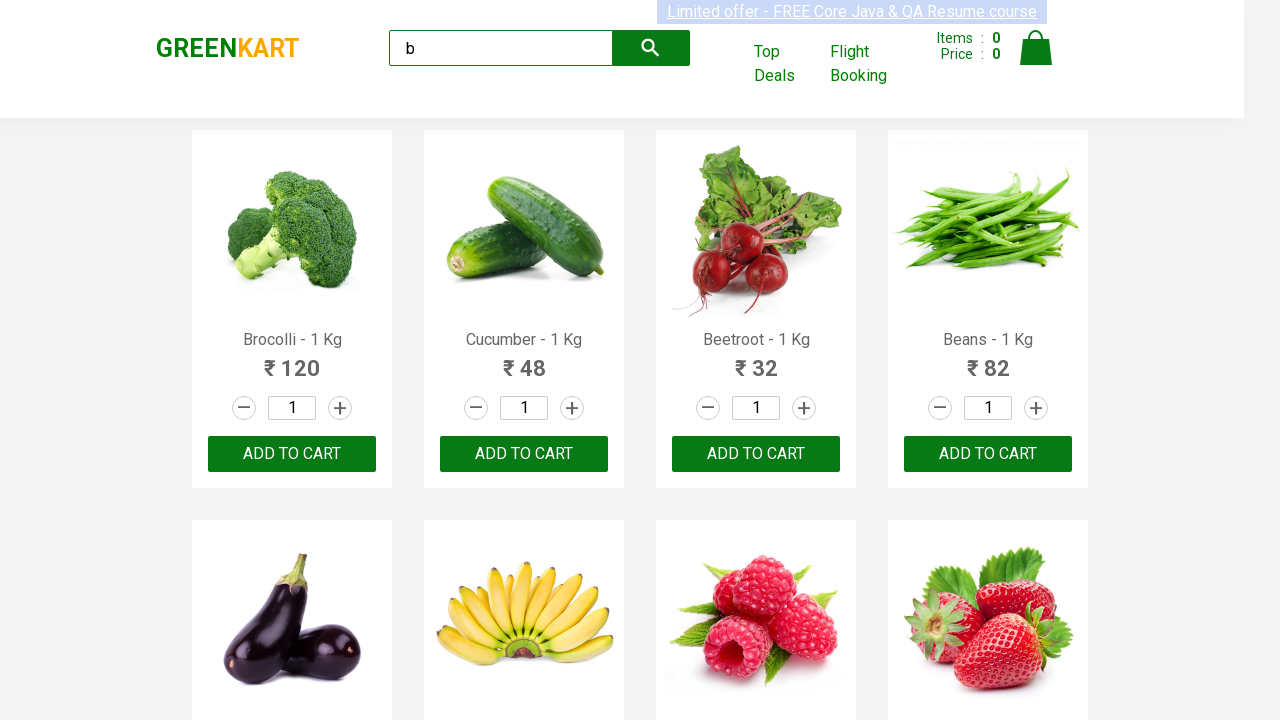

Retrieved all product elements from search results
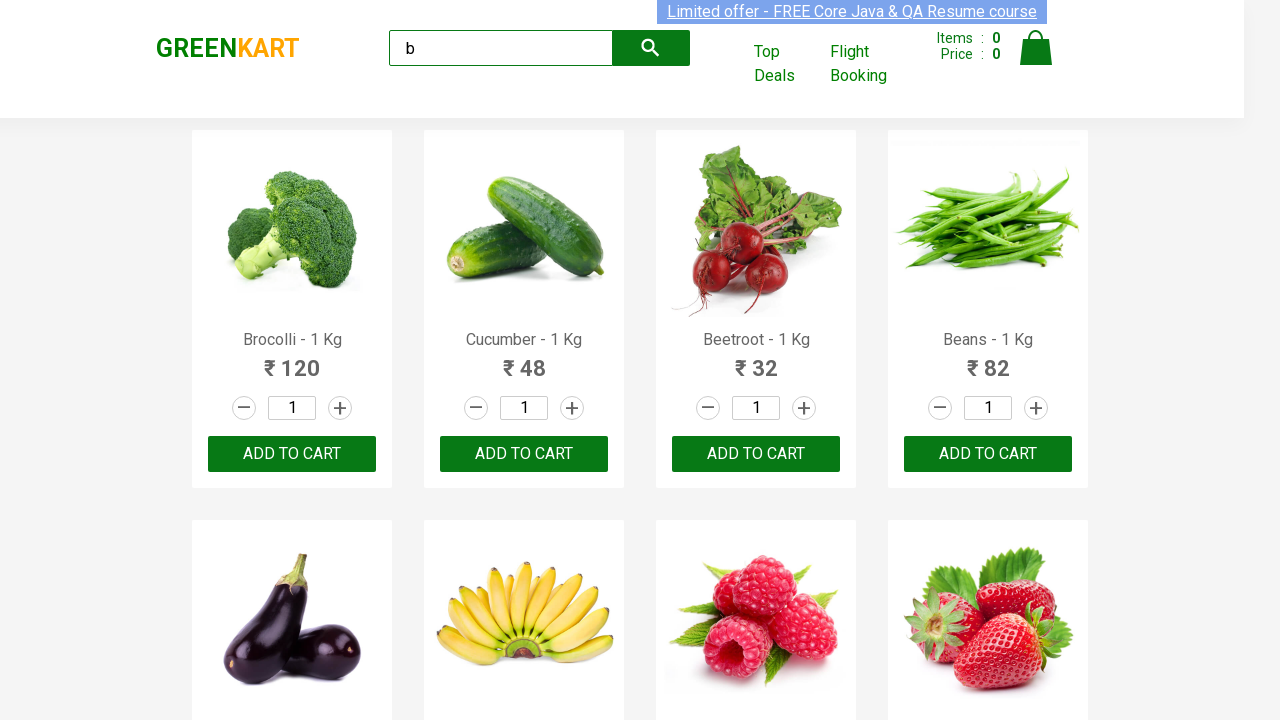

Found broccoli product and clicked 'Add to Cart' button at (292, 454) on .products .product >> nth=0 >> .product-action button
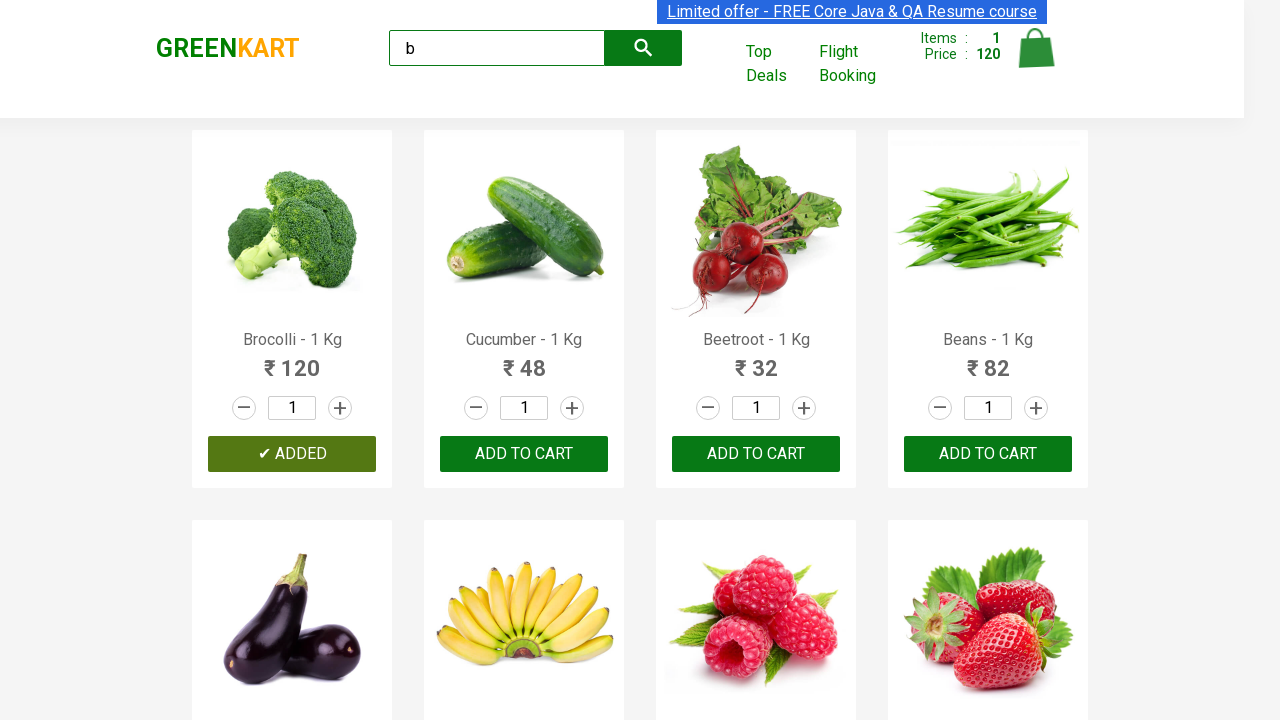

Clicked on cart icon to view cart at (1036, 59) on a.cart-icon
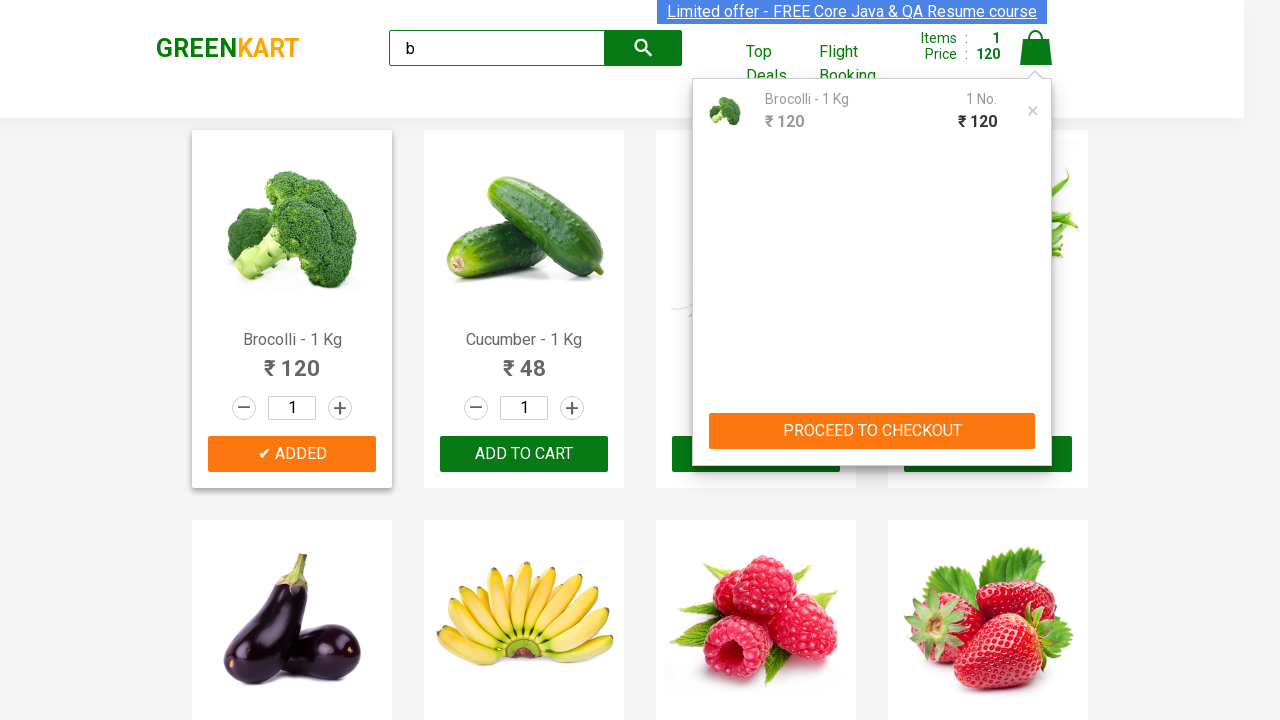

Clicked 'PROCEED TO CHECKOUT' button at (872, 431) on text=PROCEED TO CHECKOUT
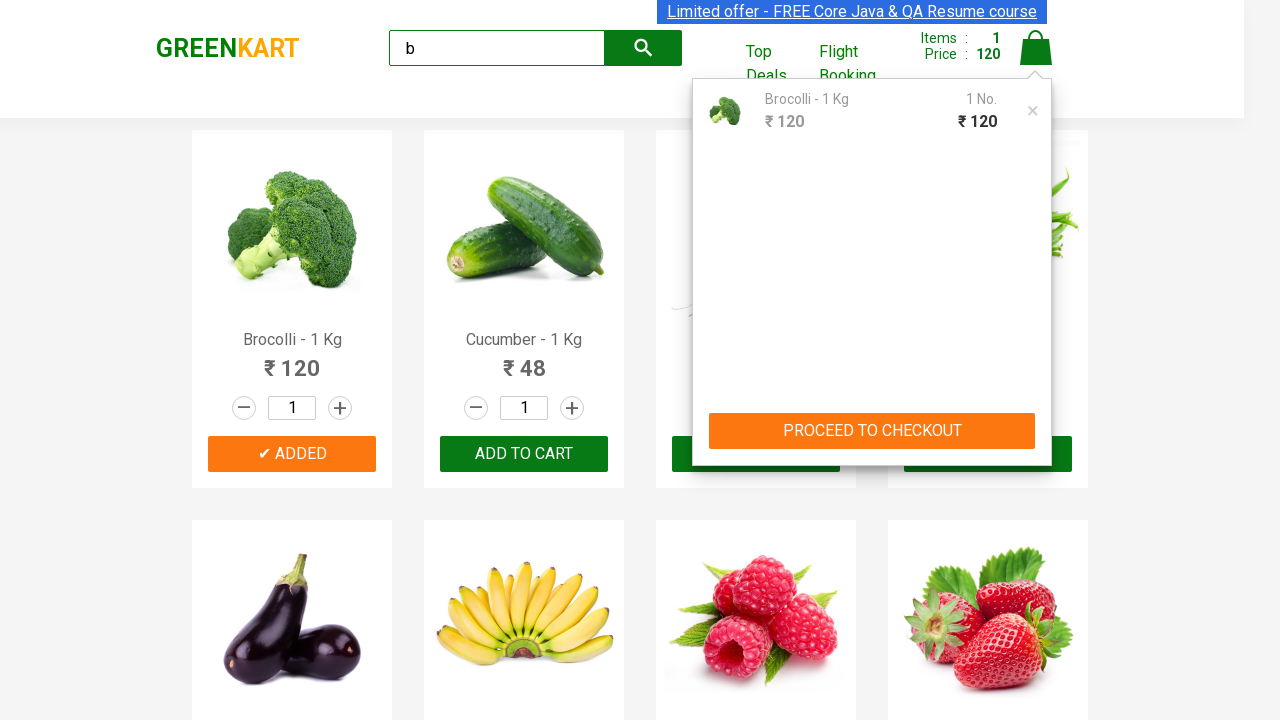

Waited for checkout page to load
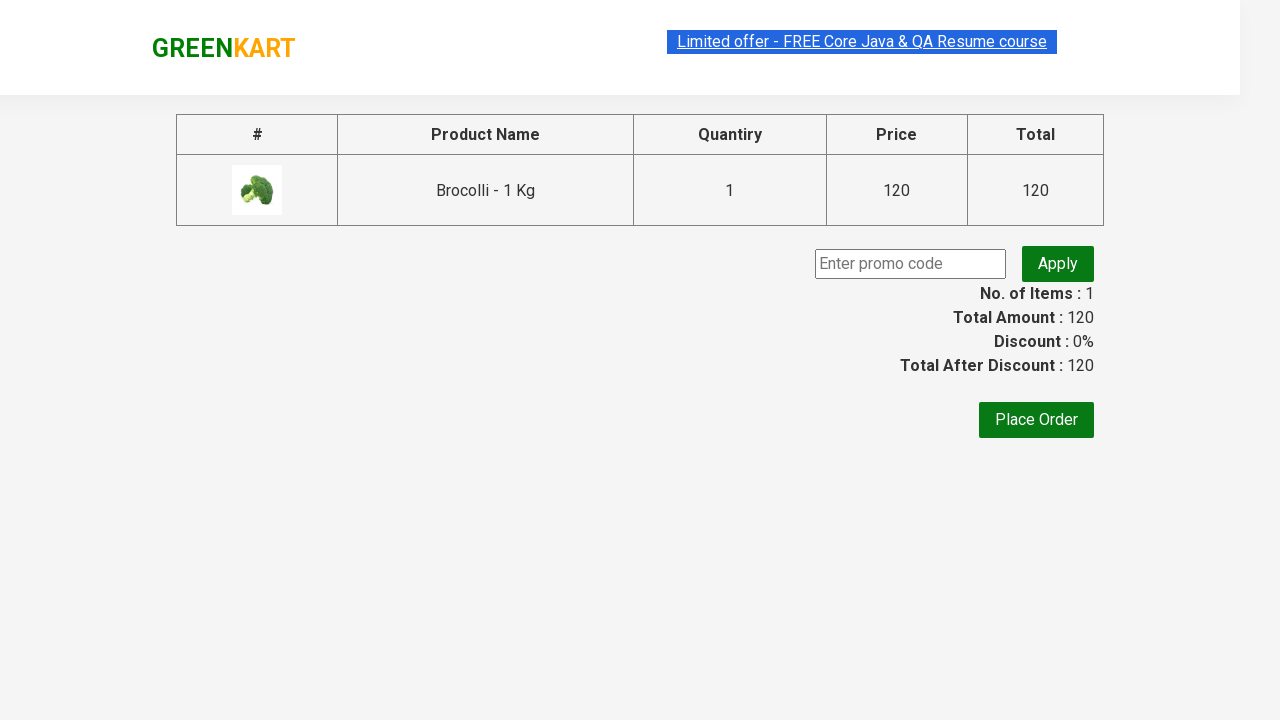

Clicked 'Place Order' button to proceed to order confirmation at (1036, 420) on text=Place Order
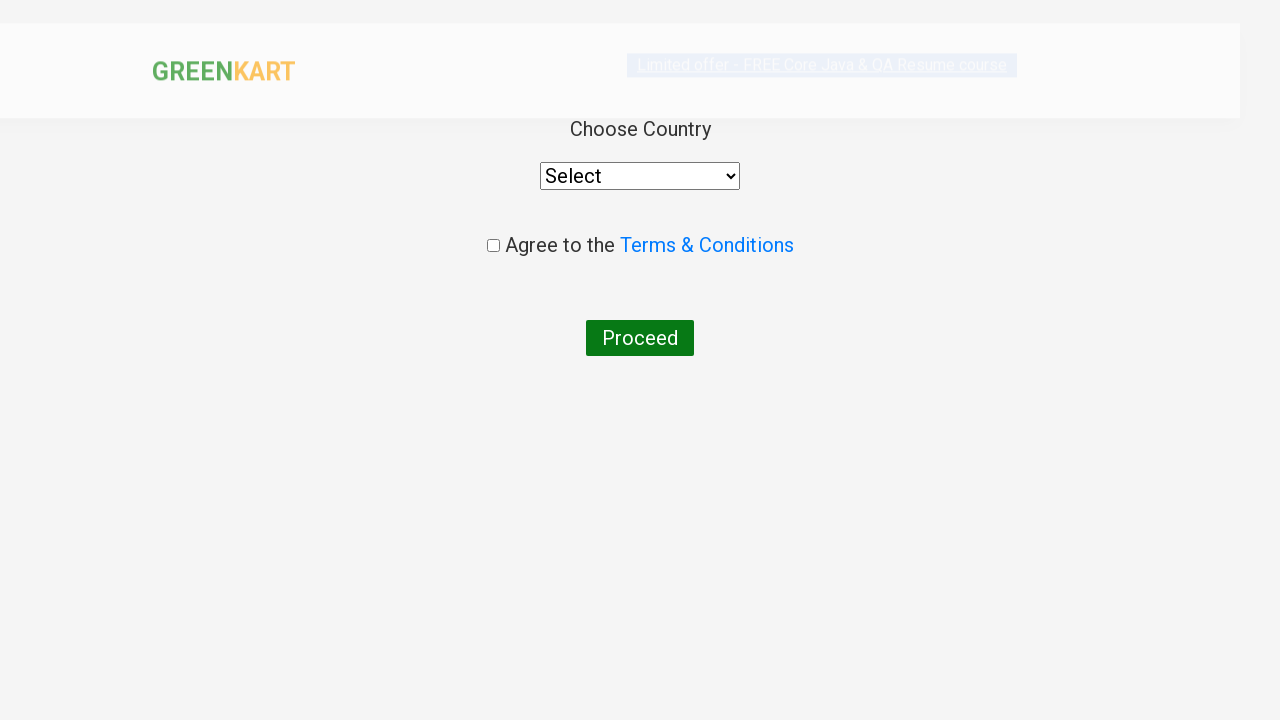

Selected 'United States' from country dropdown on select
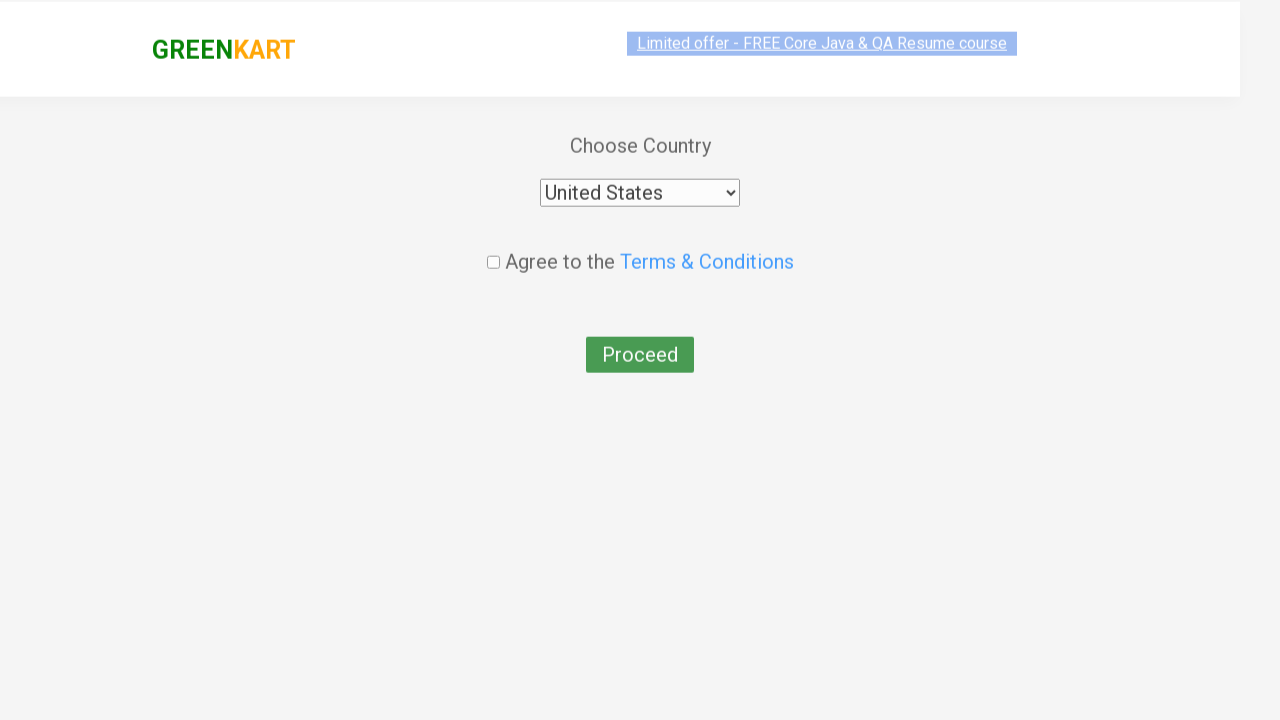

Checked the agreement checkbox at (493, 246) on .chkAgree
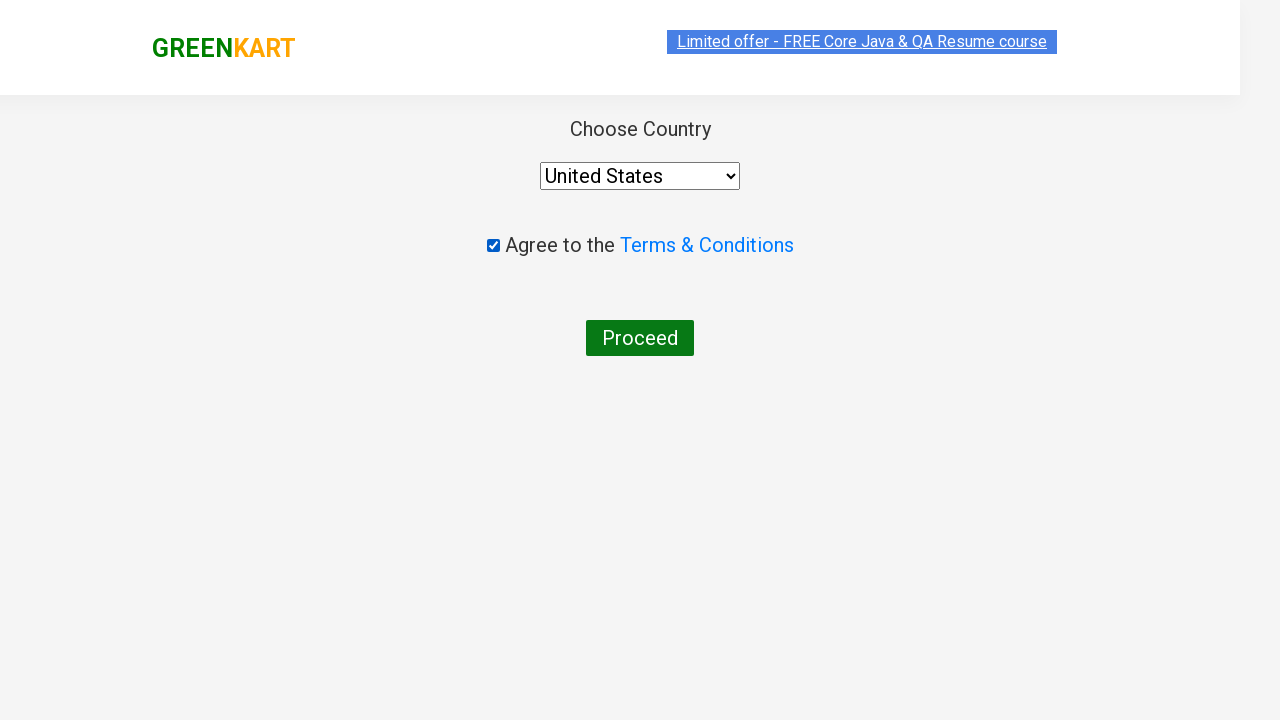

Clicked 'Proceed' button to complete the order at (640, 338) on text=Proceed
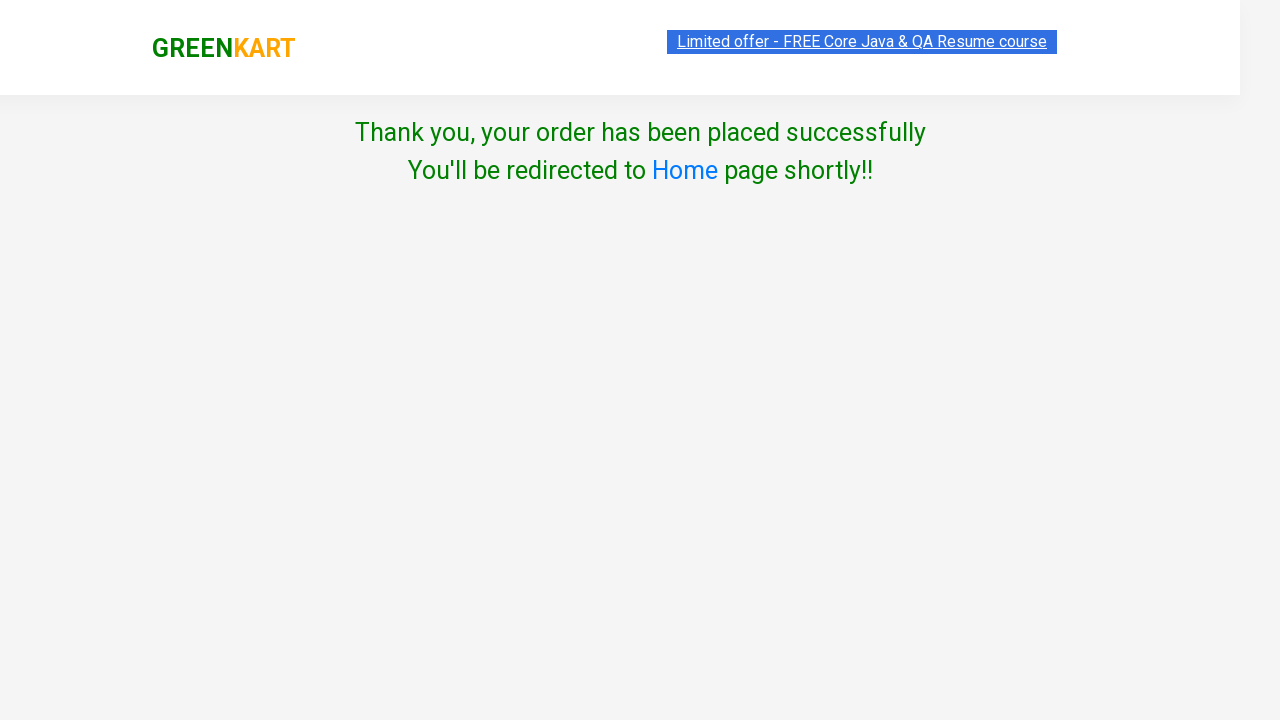

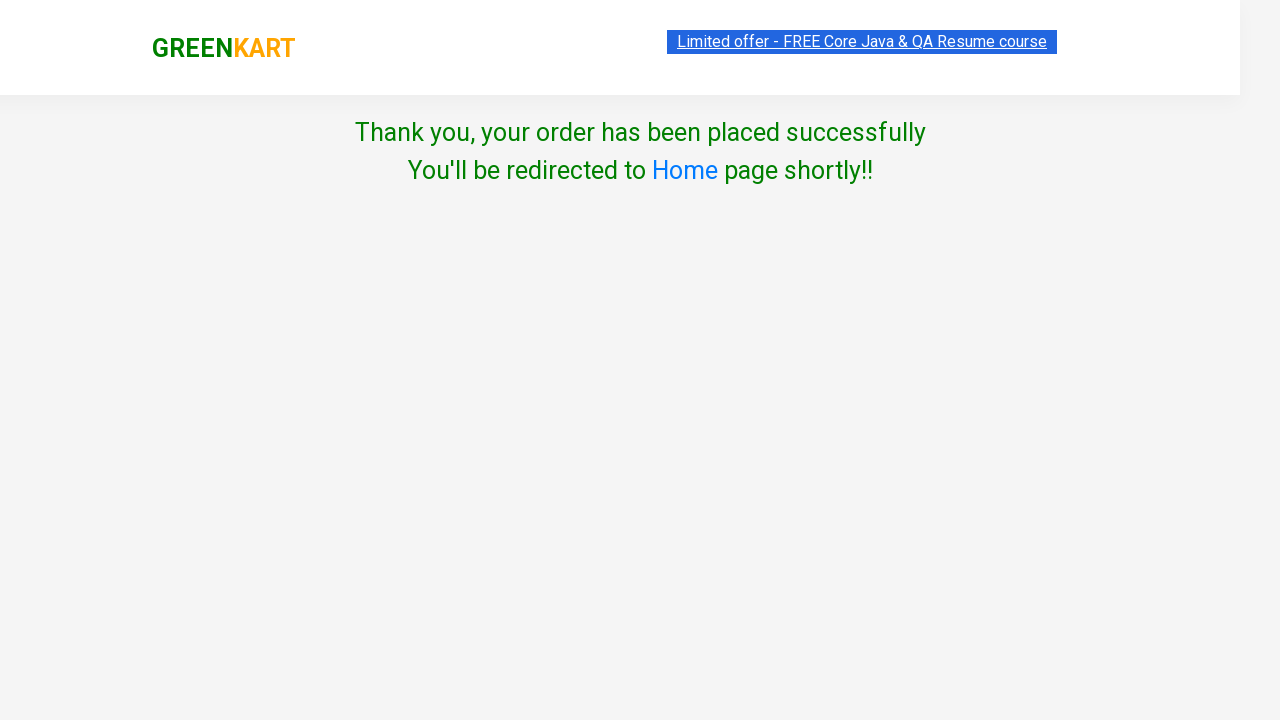